Launches the Infosys website and verifies the page loads successfully

Starting URL: https://www.infosys.com/

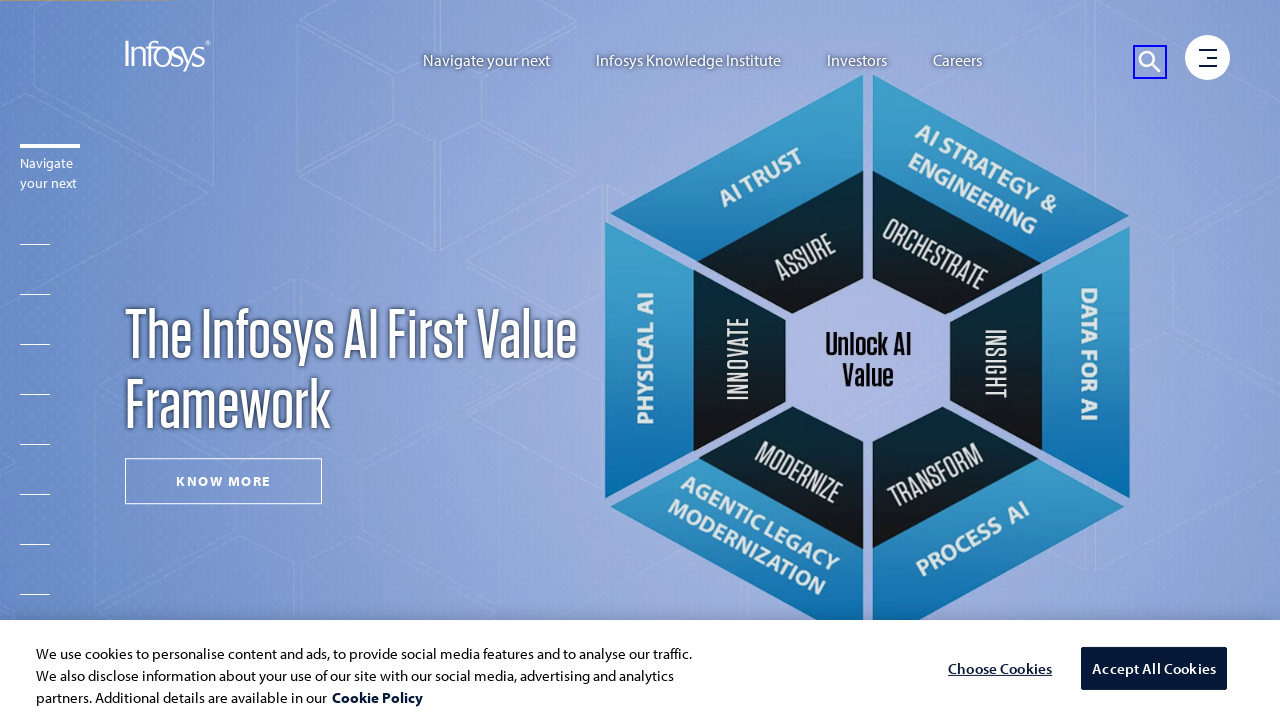

Waited for page DOM content to load
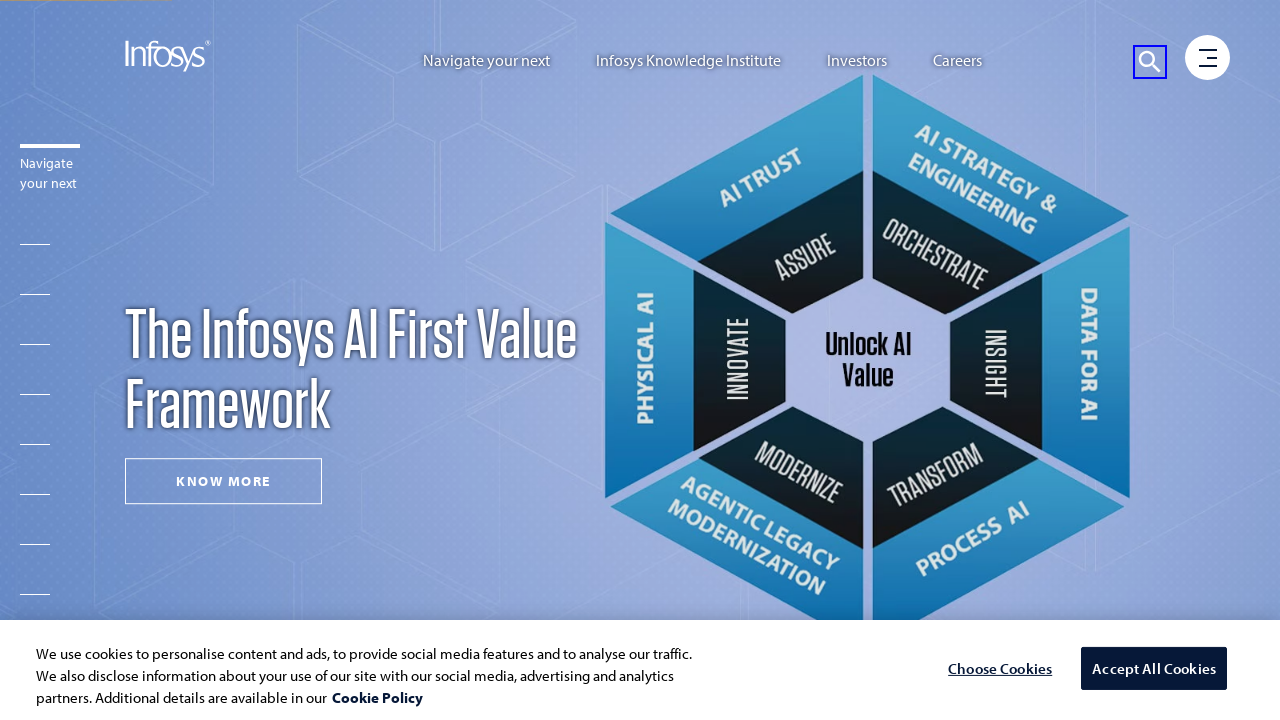

Verified body element is present on Infosys website
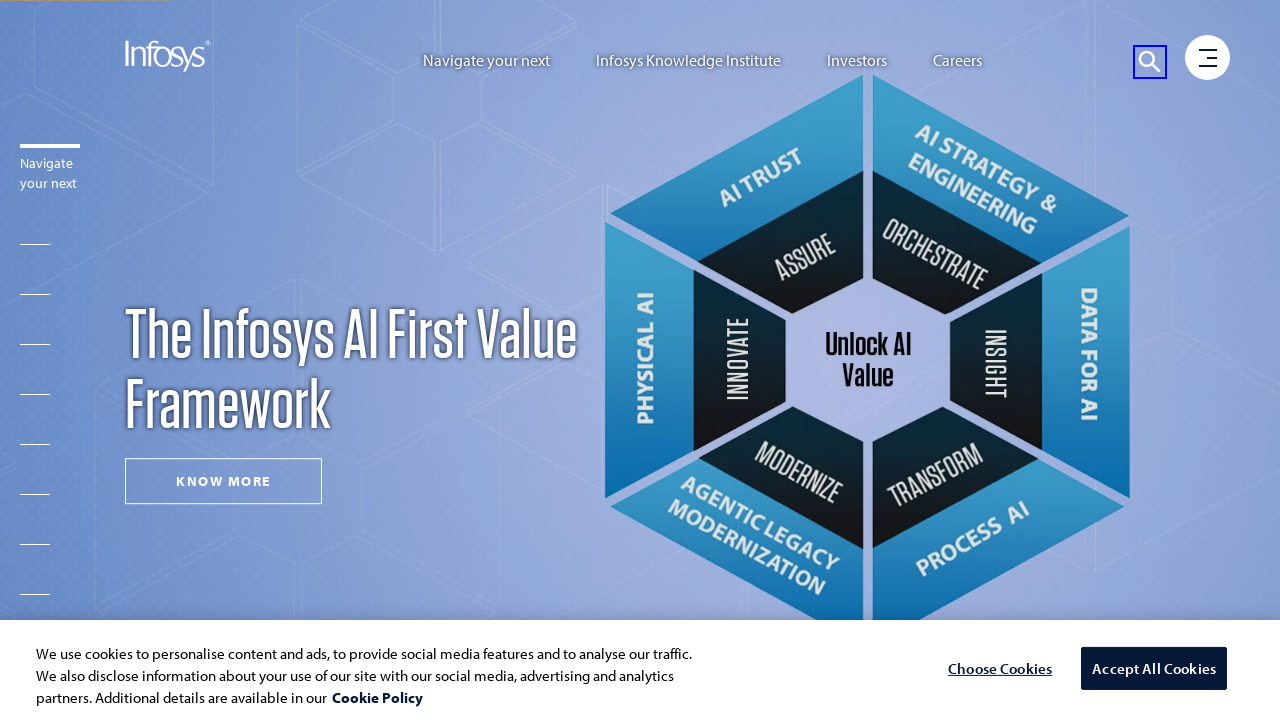

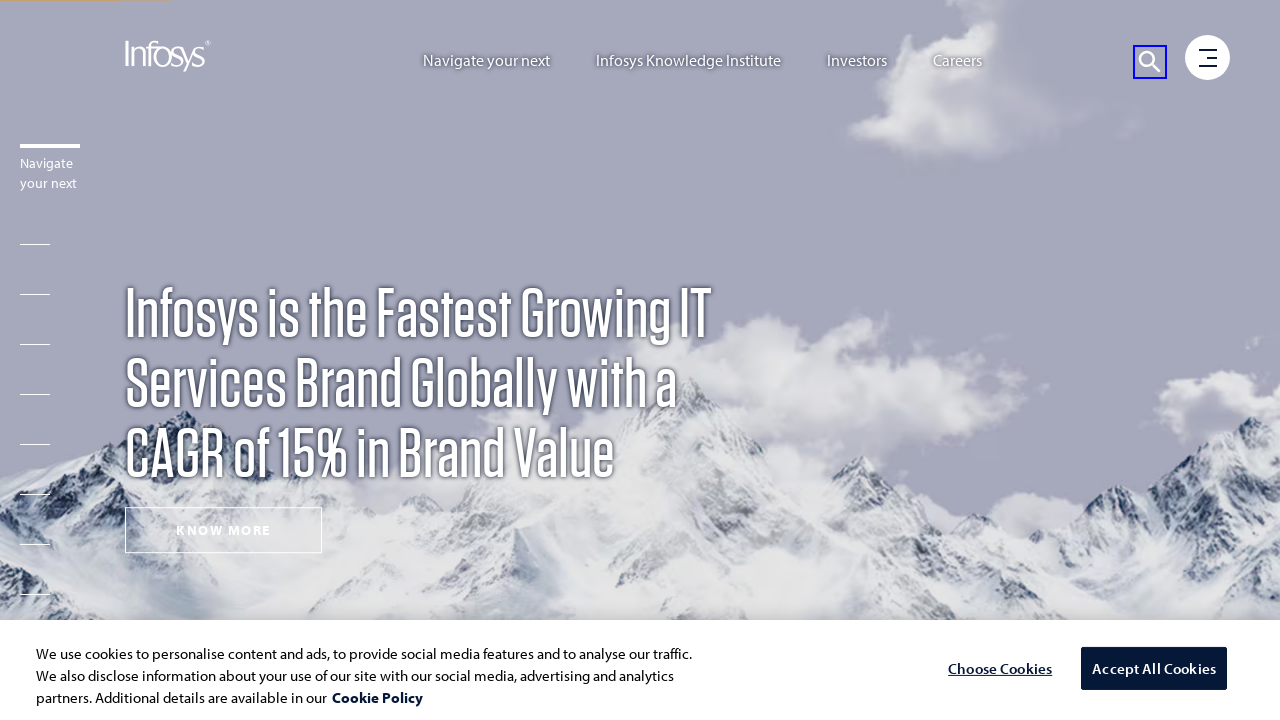